Tests creating a new power by navigating to the registration page, filling out the form with power details (name, description, side effects, rating), submitting, and verifying the power appears in the list

Starting URL: https://site-tc1.vercel.app/

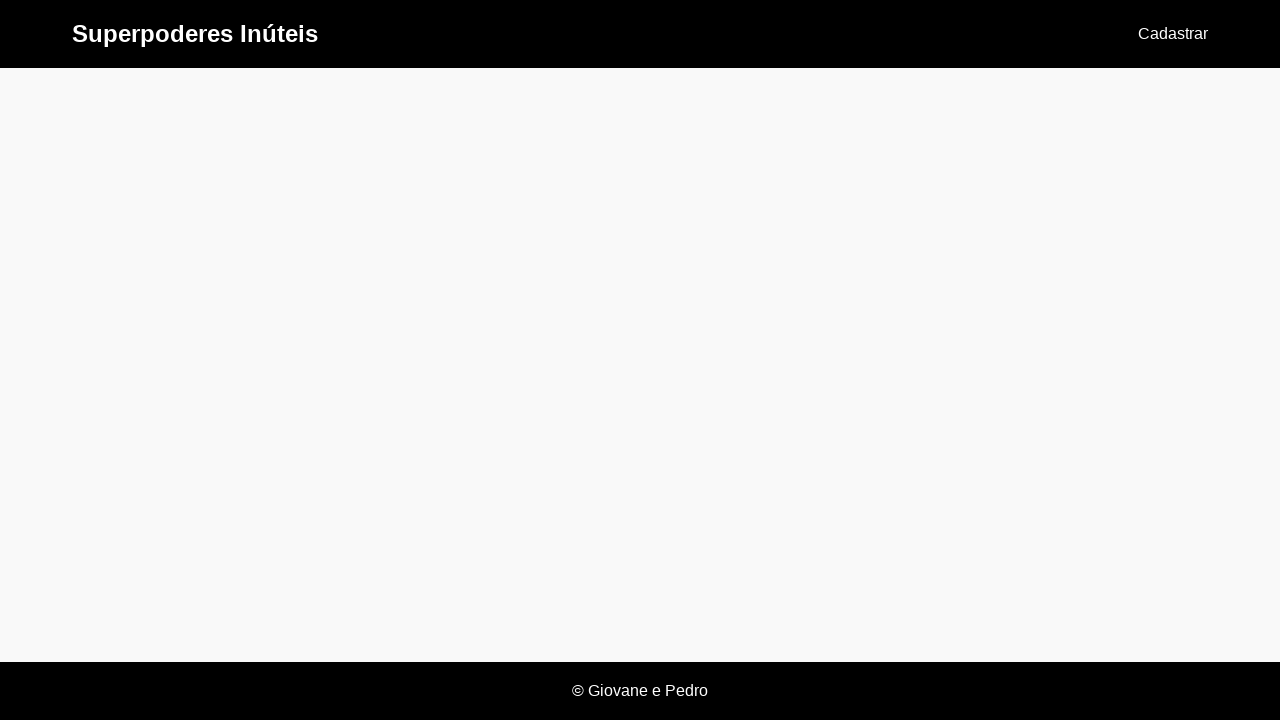

Clicked 'Cadastrar' link to navigate to registration page at (1173, 34) on text=Cadastrar
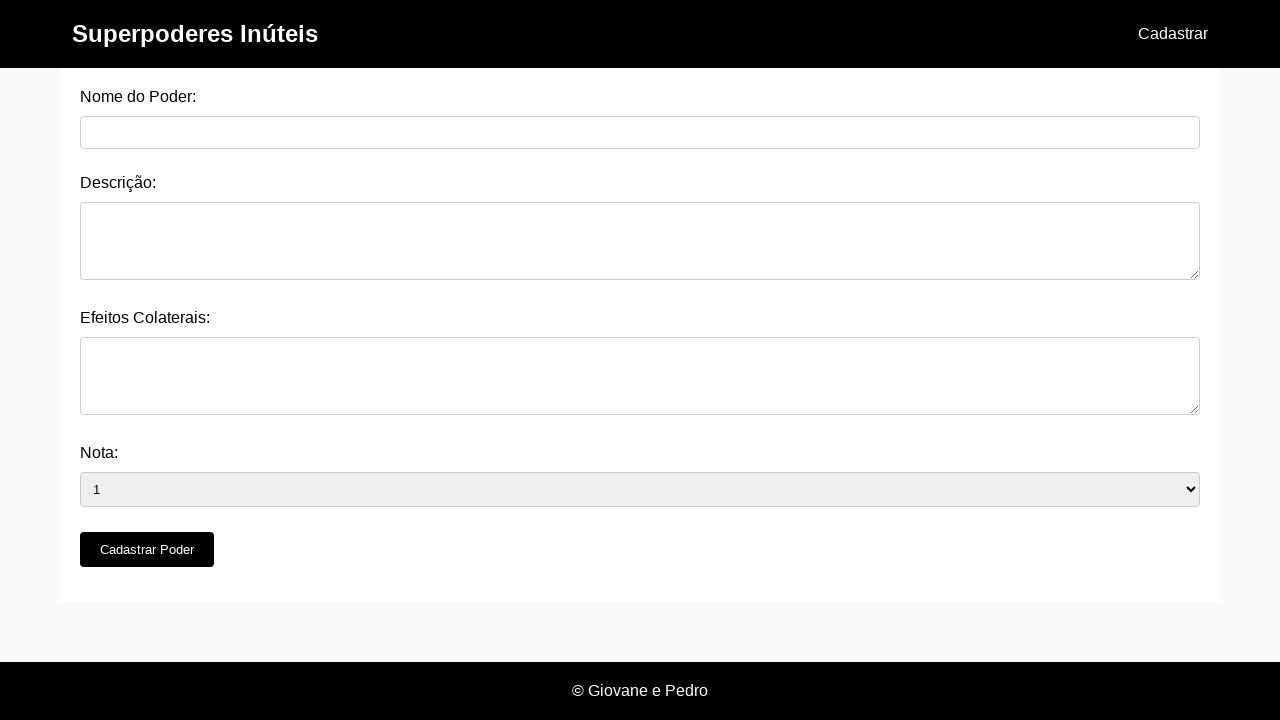

Registration form loaded with power name field
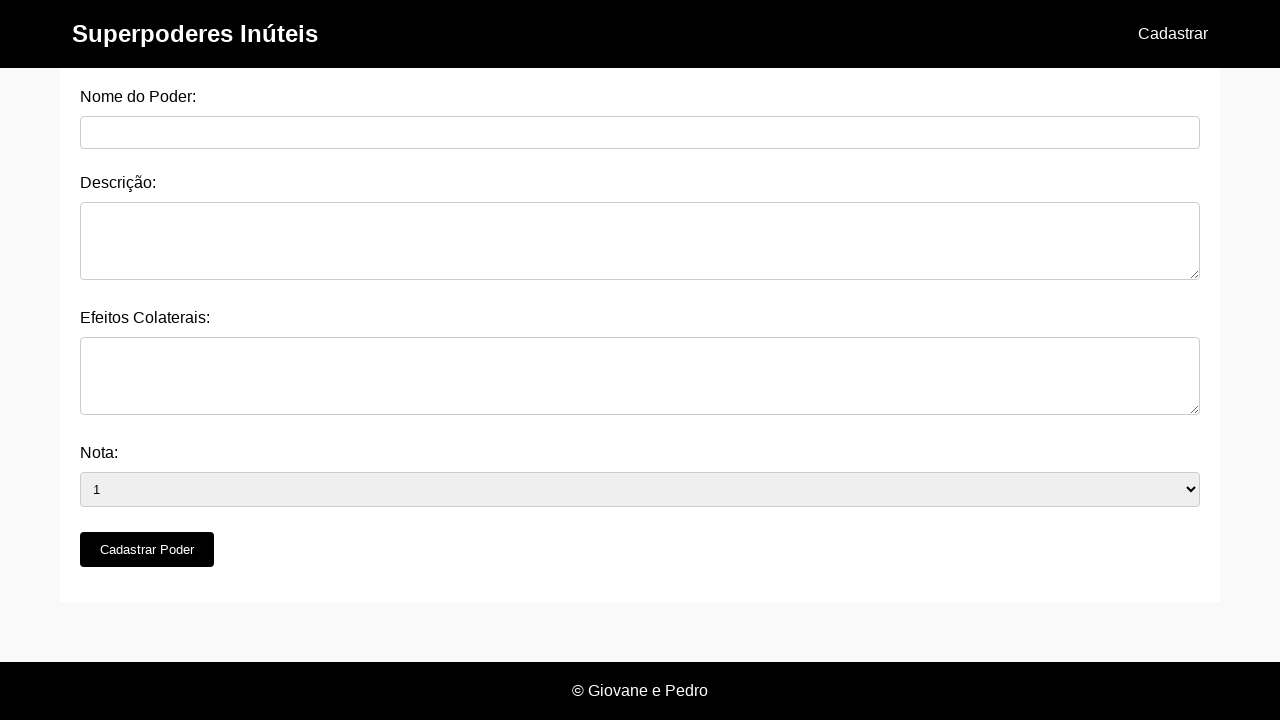

Filled power name field with 'Super Strength' on #nome_do_poder
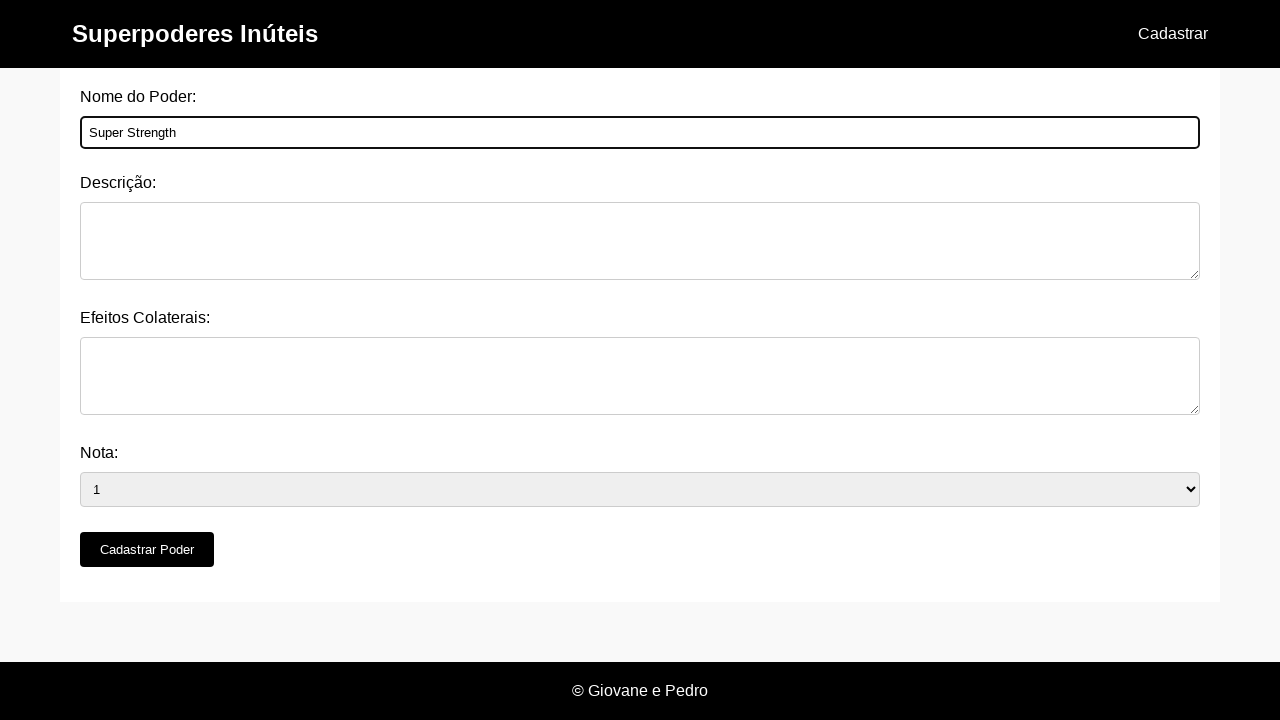

Filled description field with power details on #descricao
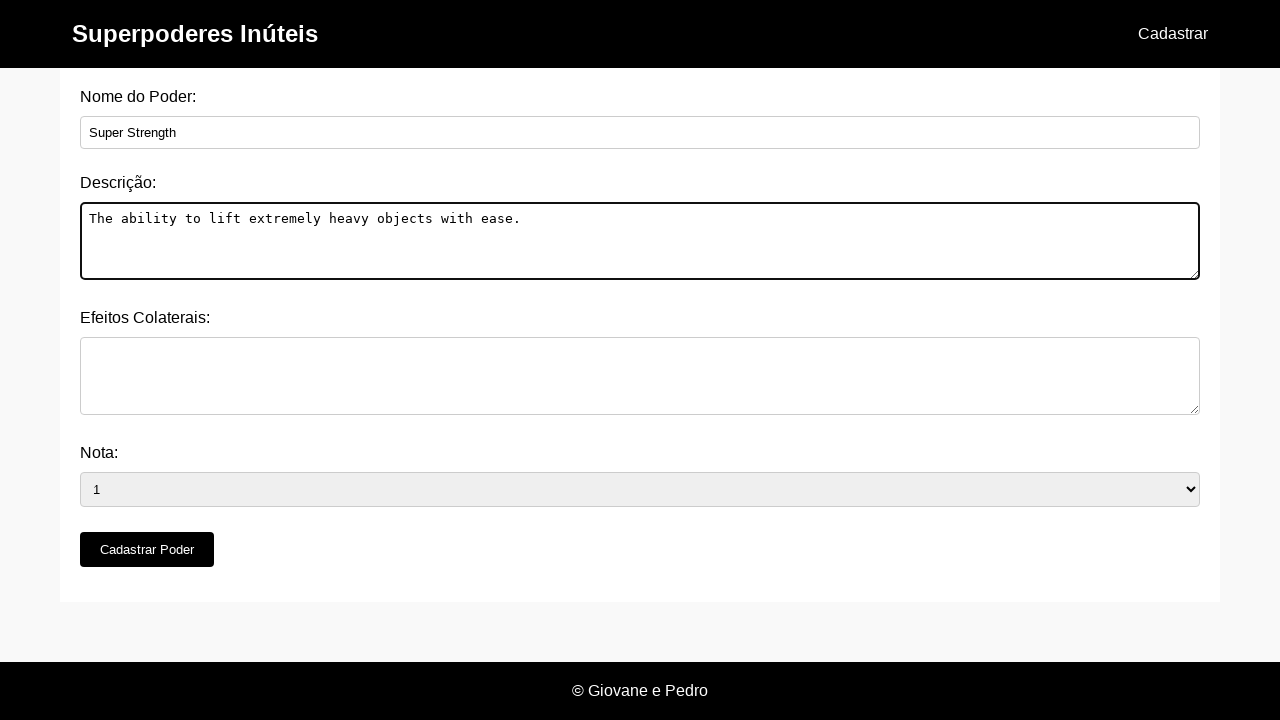

Filled side effects field with potential effects on #efeitos_colaterais
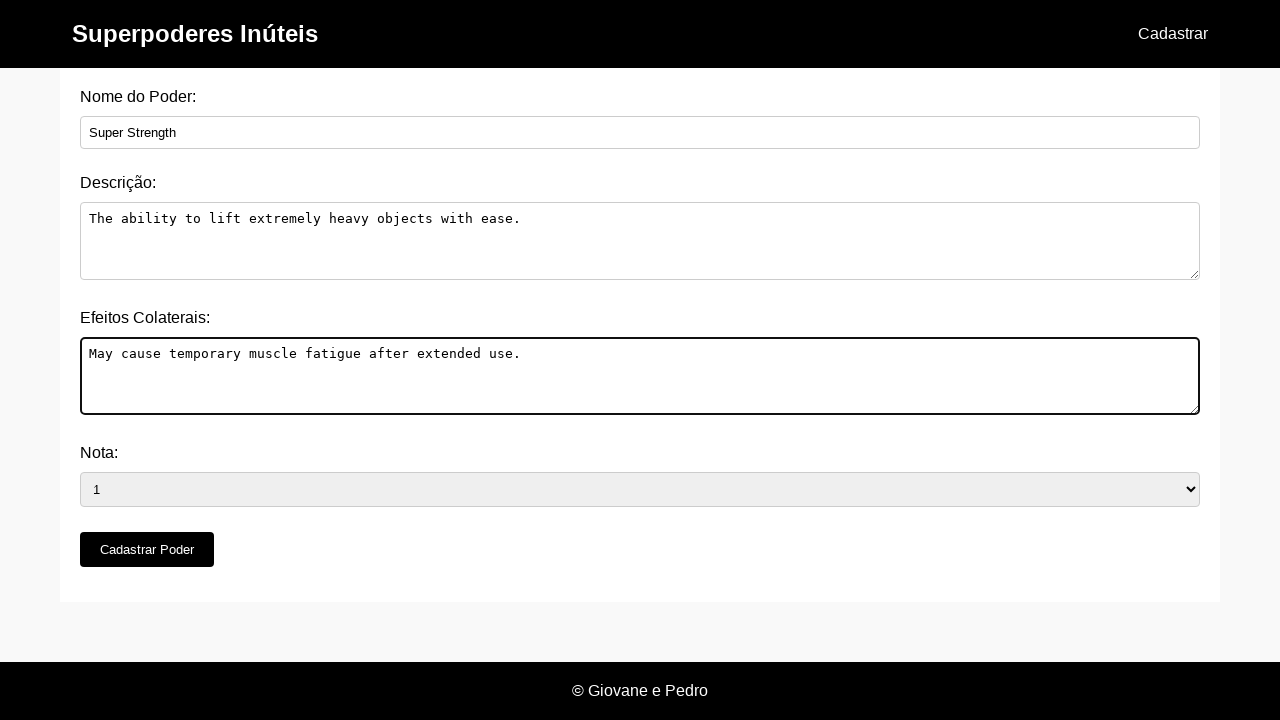

Selected rating '4' from dropdown on #nota
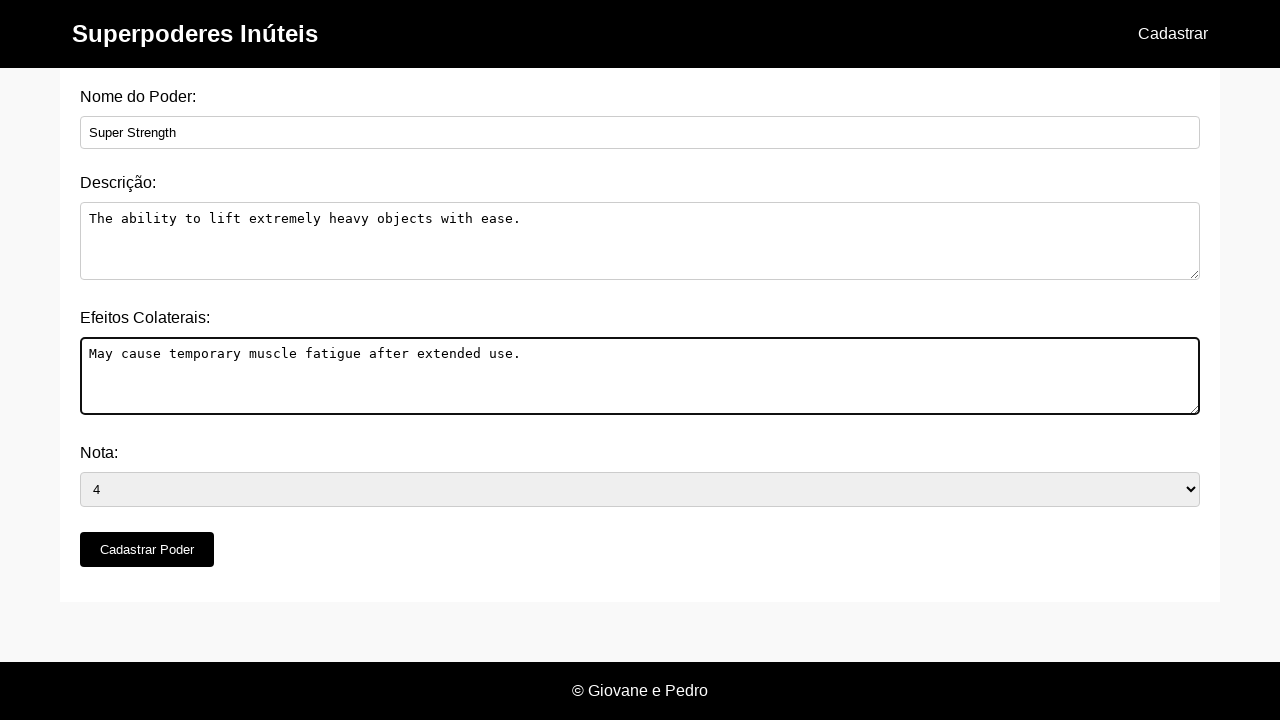

Clicked 'Cadastrar Poder' submit button at (147, 550) on button[type='submit']:has-text('Cadastrar Poder')
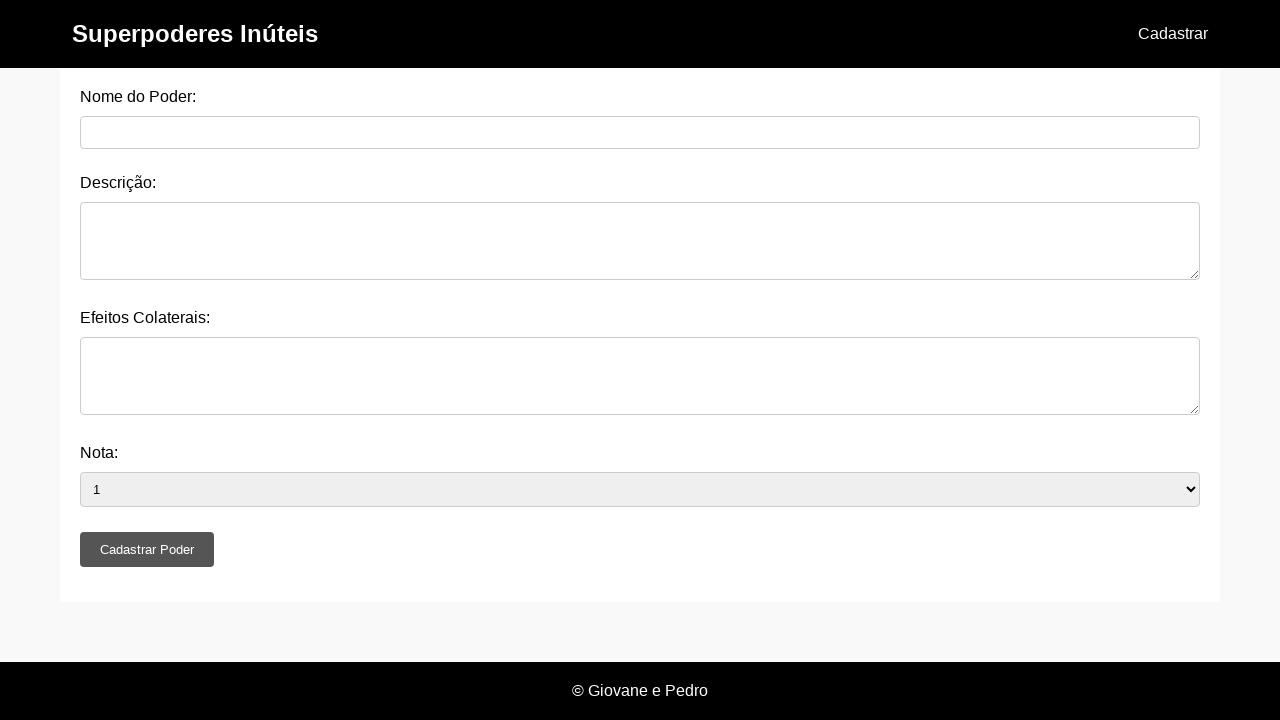

Accepted confirmation dialog
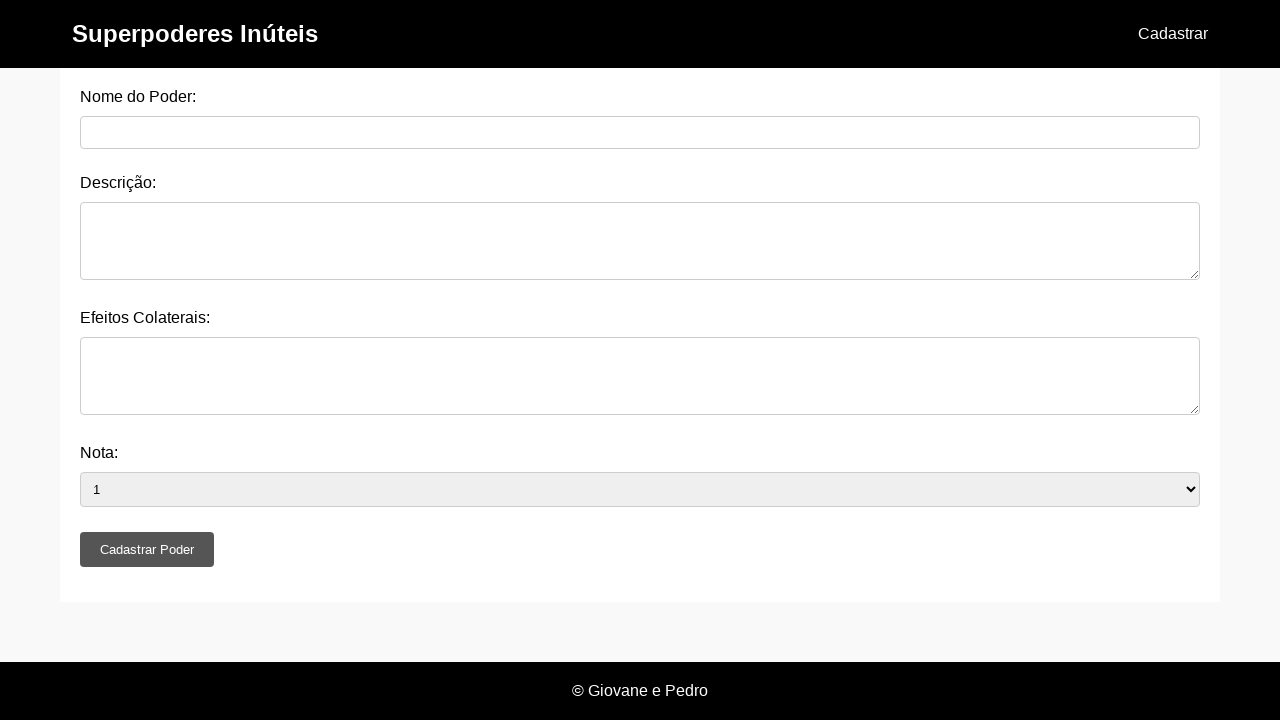

Navigated back to home page to verify power creation
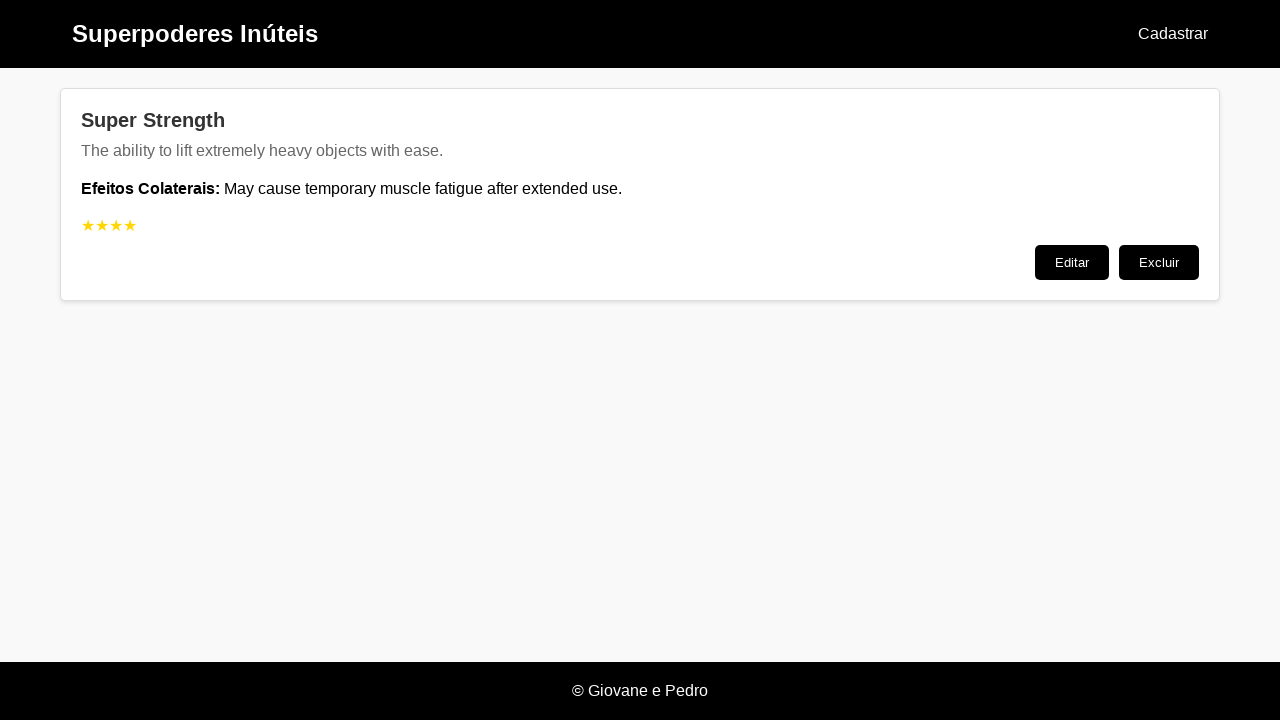

Powers list loaded, verifying new power appears in the list
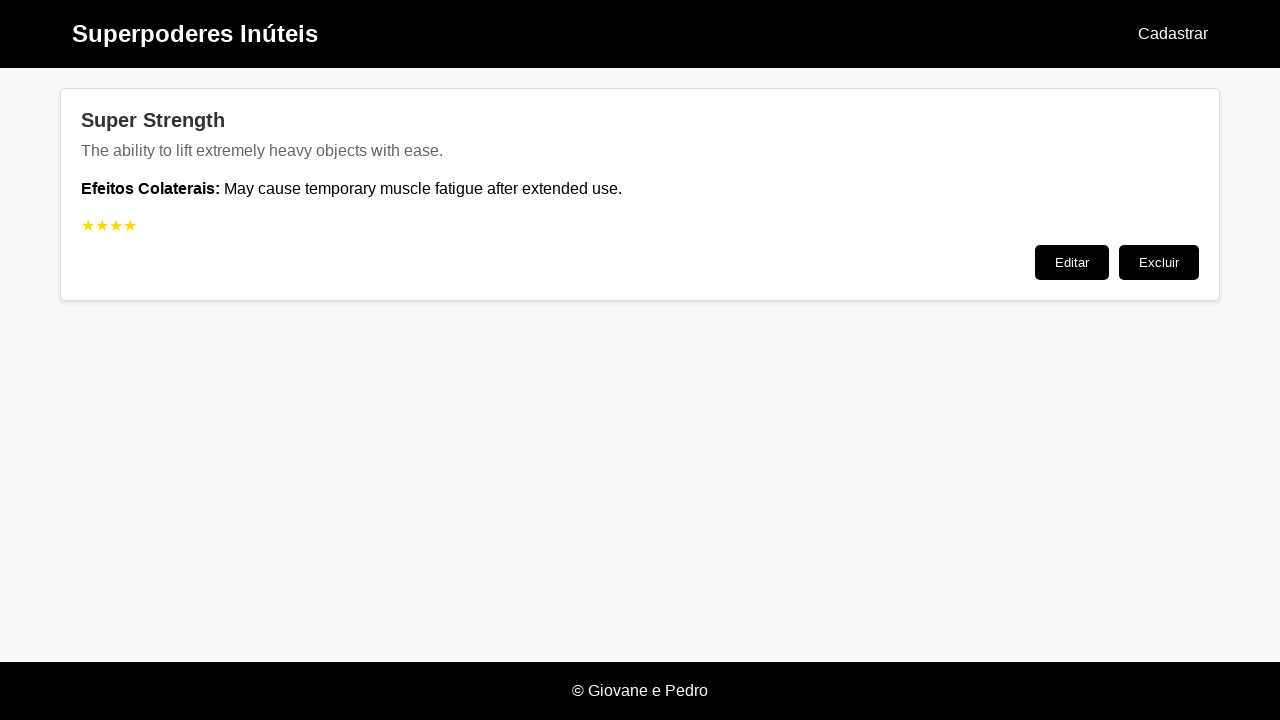

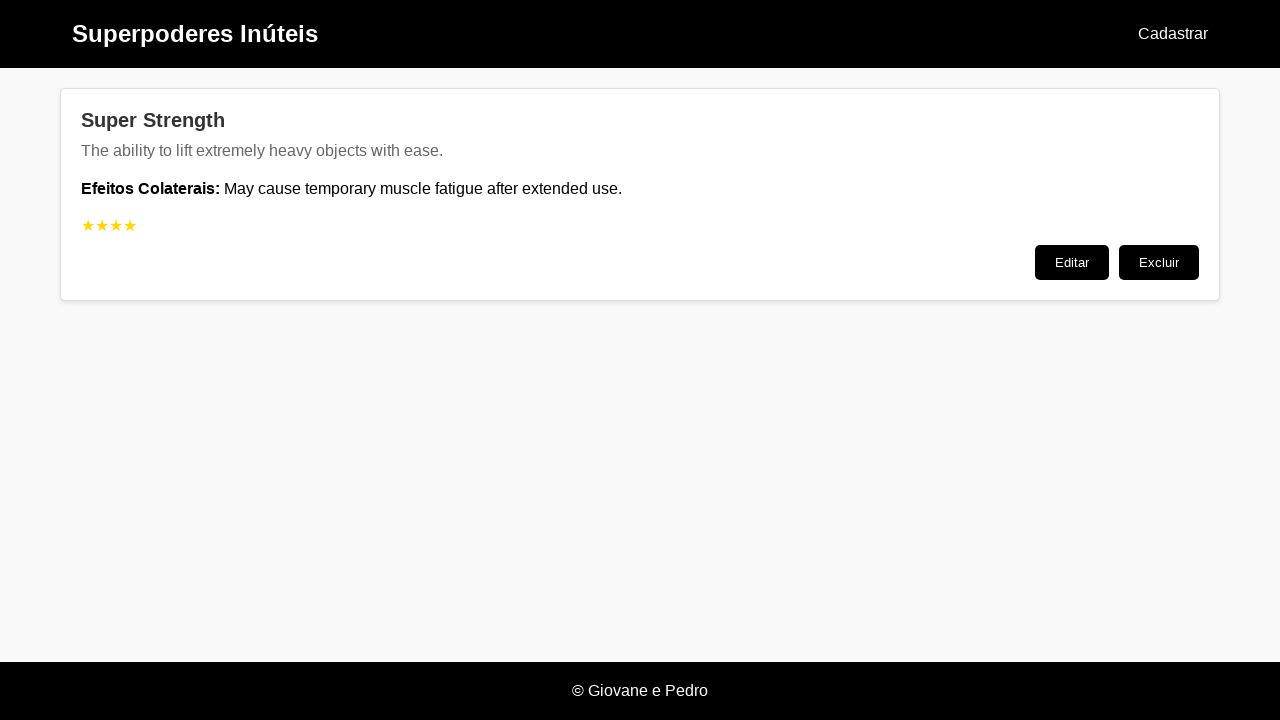